Tests opening multiple links in new tabs from a footer section by using keyboard shortcuts, then iterates through all opened windows to verify they loaded correctly

Starting URL: https://rahulshettyacademy.com/AutomationPractice/

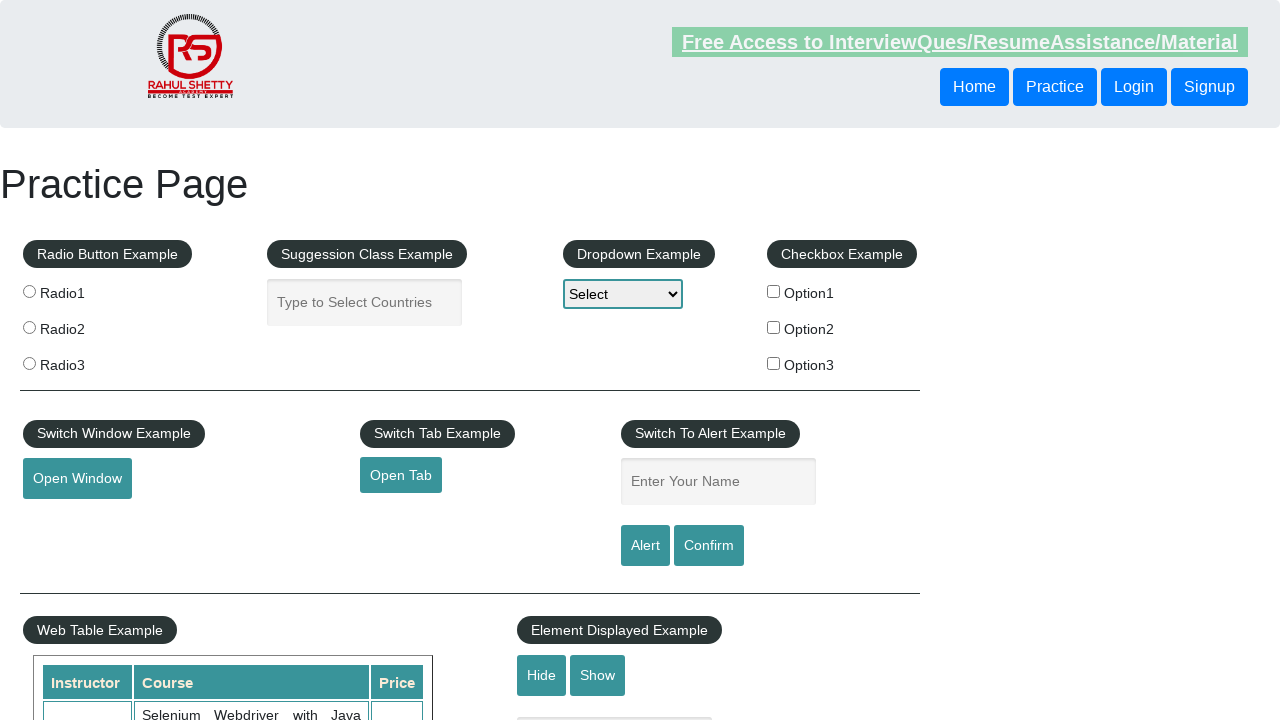

Located all links on page
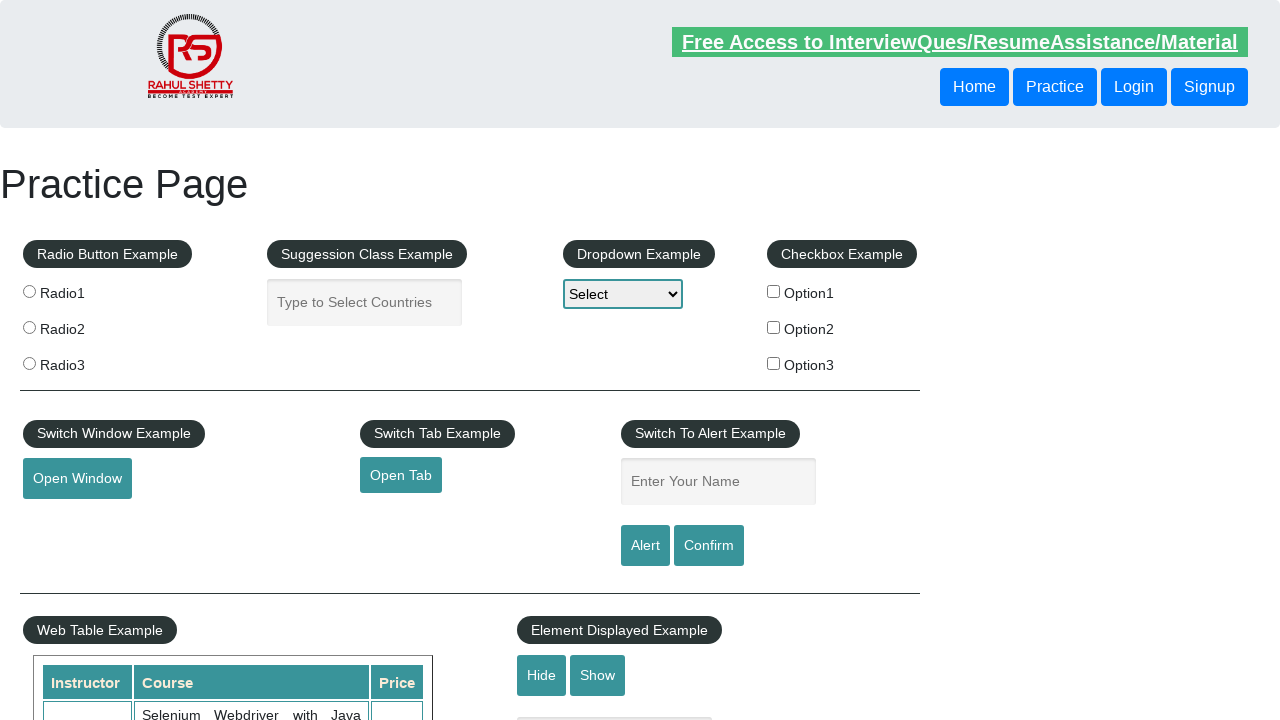

Located footer section (div#gf-BIG)
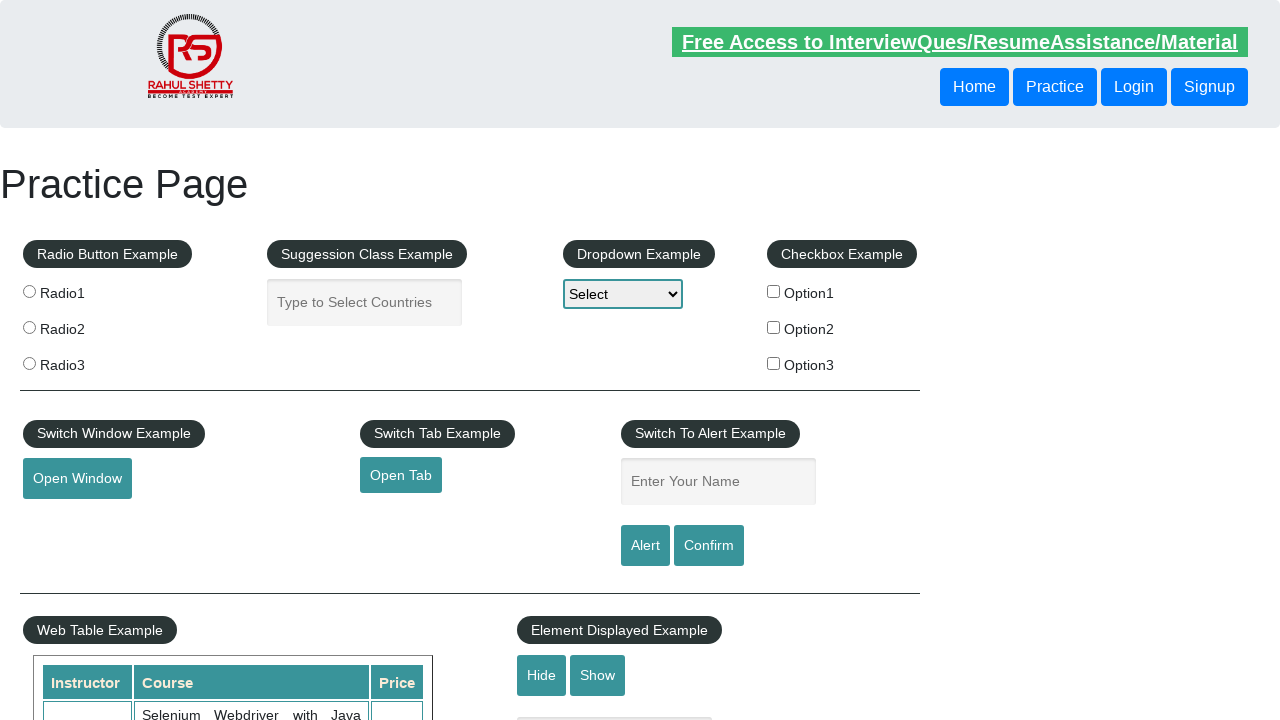

Found 20 links in footer section
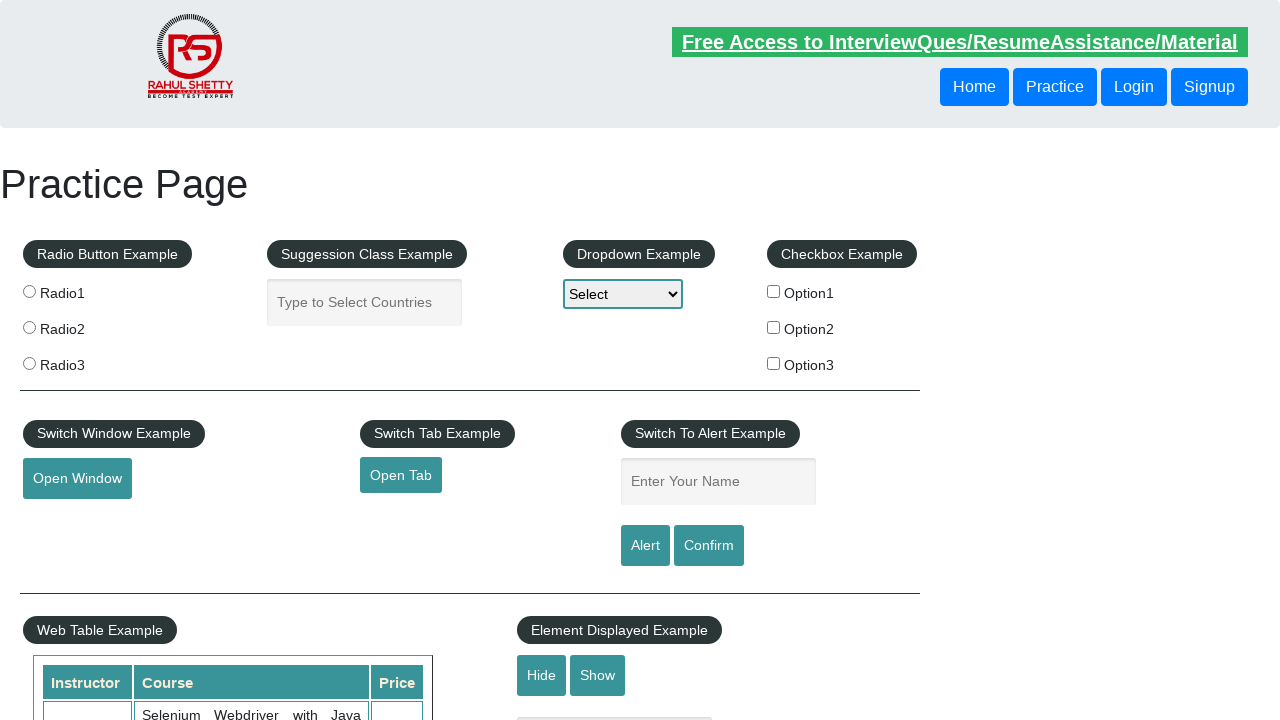

Located first sub-footer section (first column)
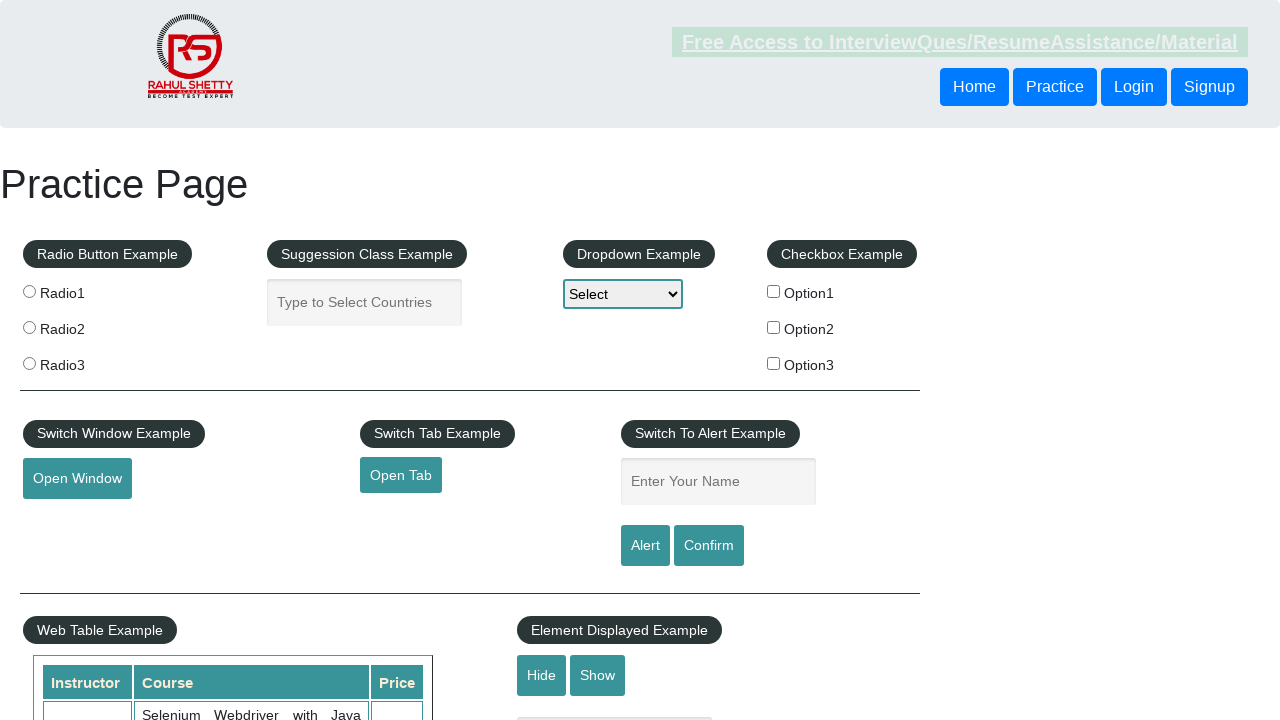

Found 5 links in sub-footer section
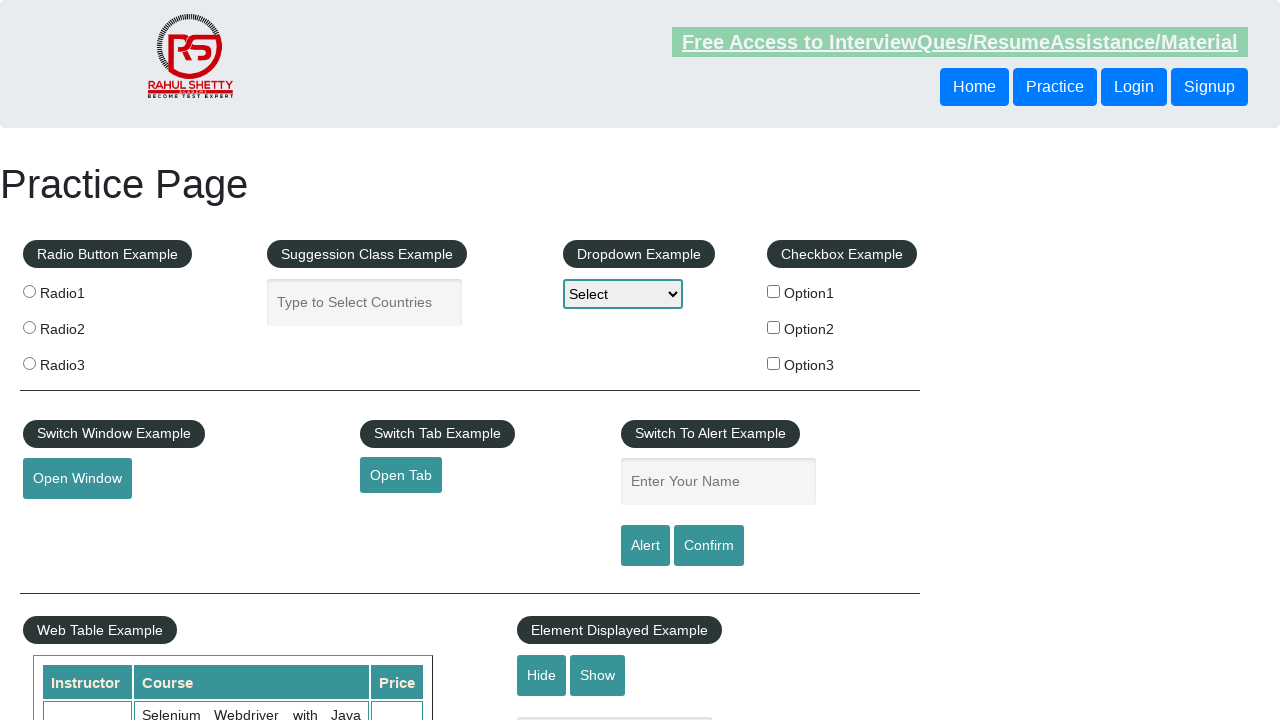

Opened sub-footer link 1 in new tab using Ctrl+Click at (68, 520) on div#gf-BIG >> xpath=//table/tbody/tr/td/ul >> nth=0 >> a >> nth=1
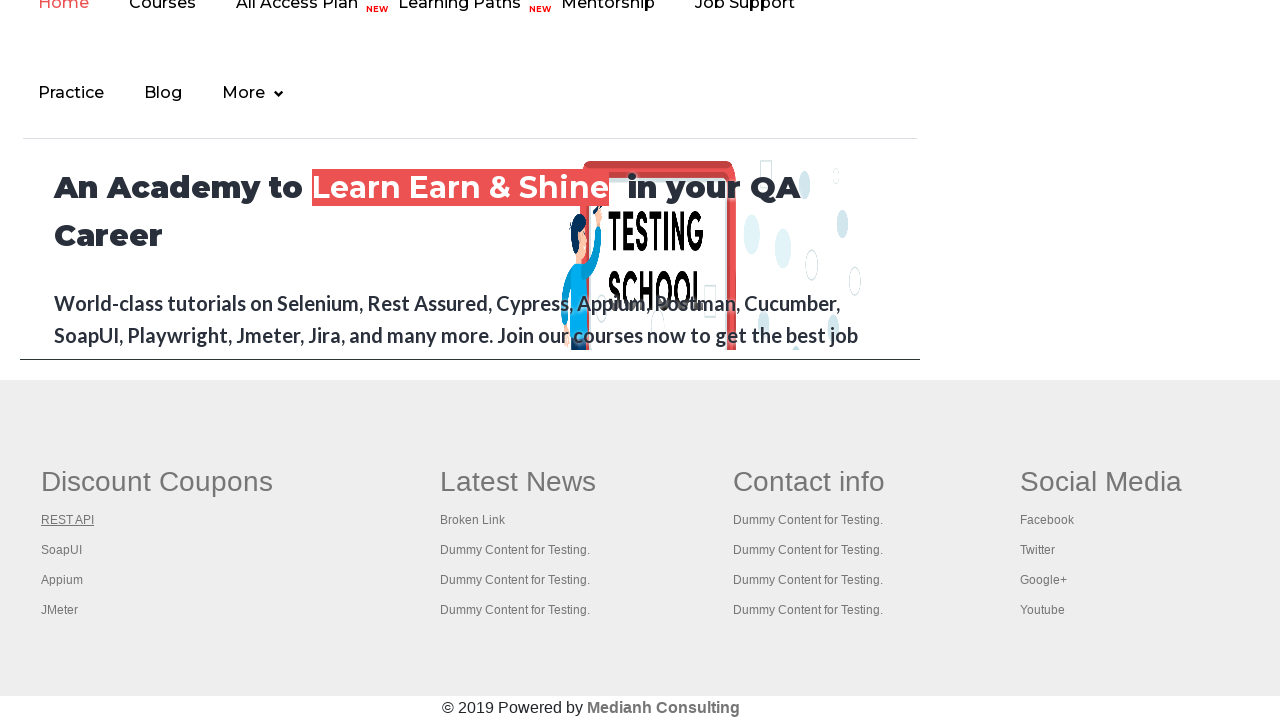

Opened sub-footer link 2 in new tab using Ctrl+Click at (62, 550) on div#gf-BIG >> xpath=//table/tbody/tr/td/ul >> nth=0 >> a >> nth=2
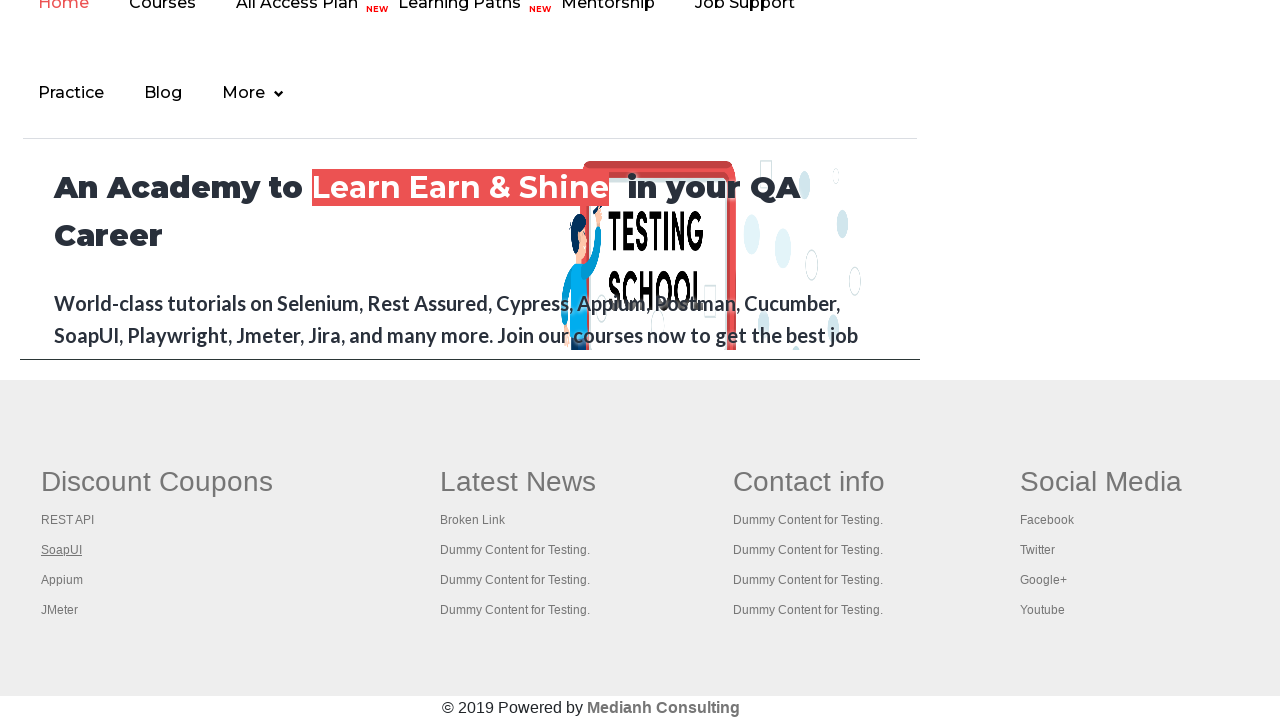

Opened sub-footer link 3 in new tab using Ctrl+Click at (62, 580) on div#gf-BIG >> xpath=//table/tbody/tr/td/ul >> nth=0 >> a >> nth=3
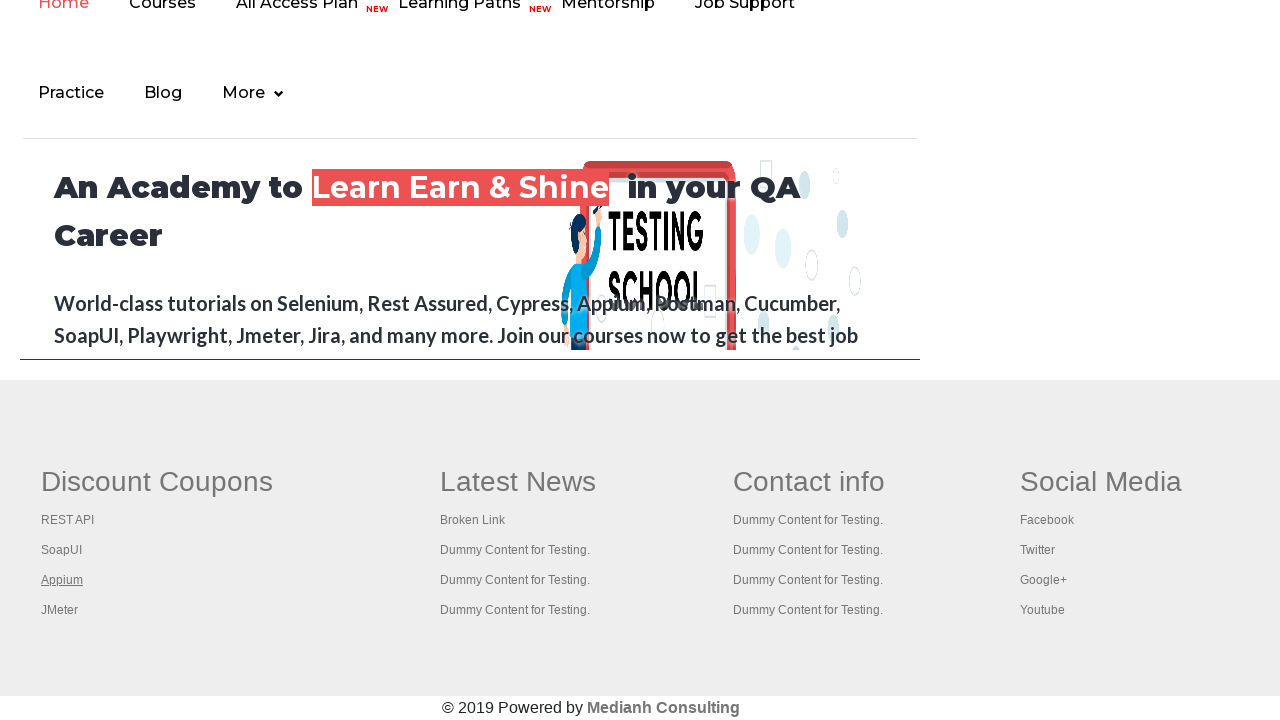

Opened sub-footer link 4 in new tab using Ctrl+Click at (60, 610) on div#gf-BIG >> xpath=//table/tbody/tr/td/ul >> nth=0 >> a >> nth=4
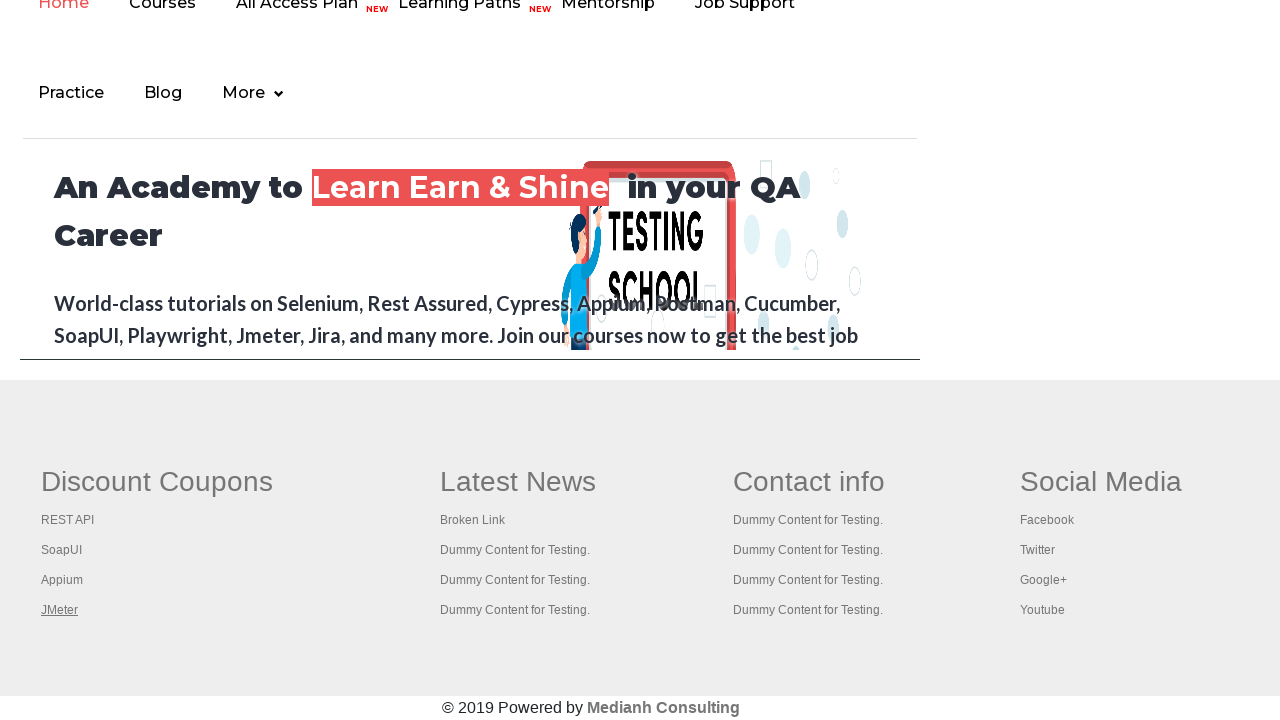

Retrieved all open tabs/pages (total: 5)
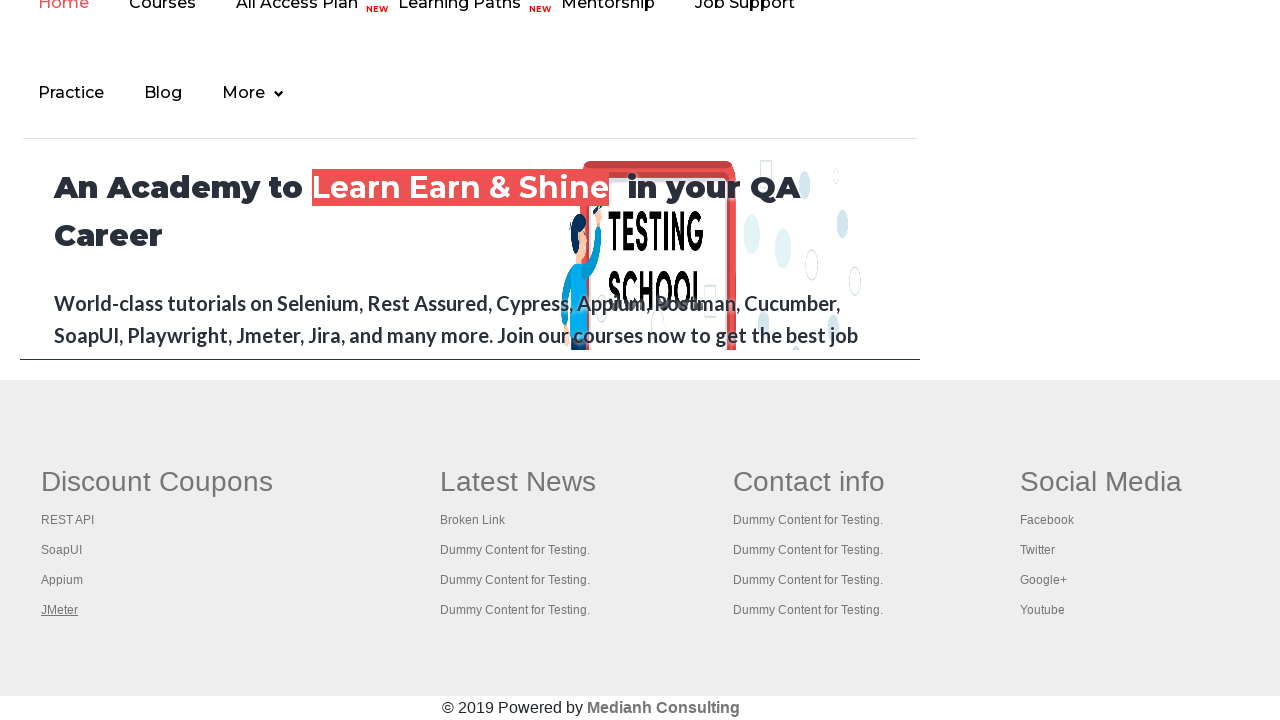

Verified page title: Practice Page
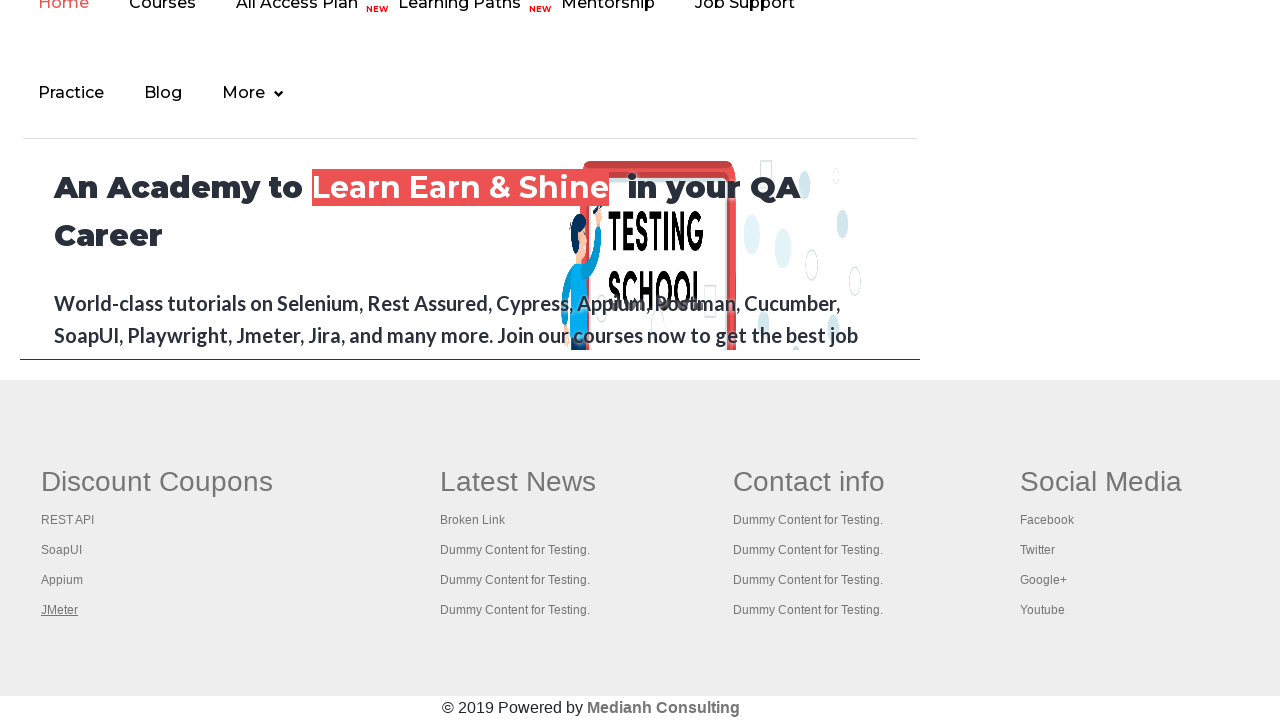

Verified page title: REST API Tutorial
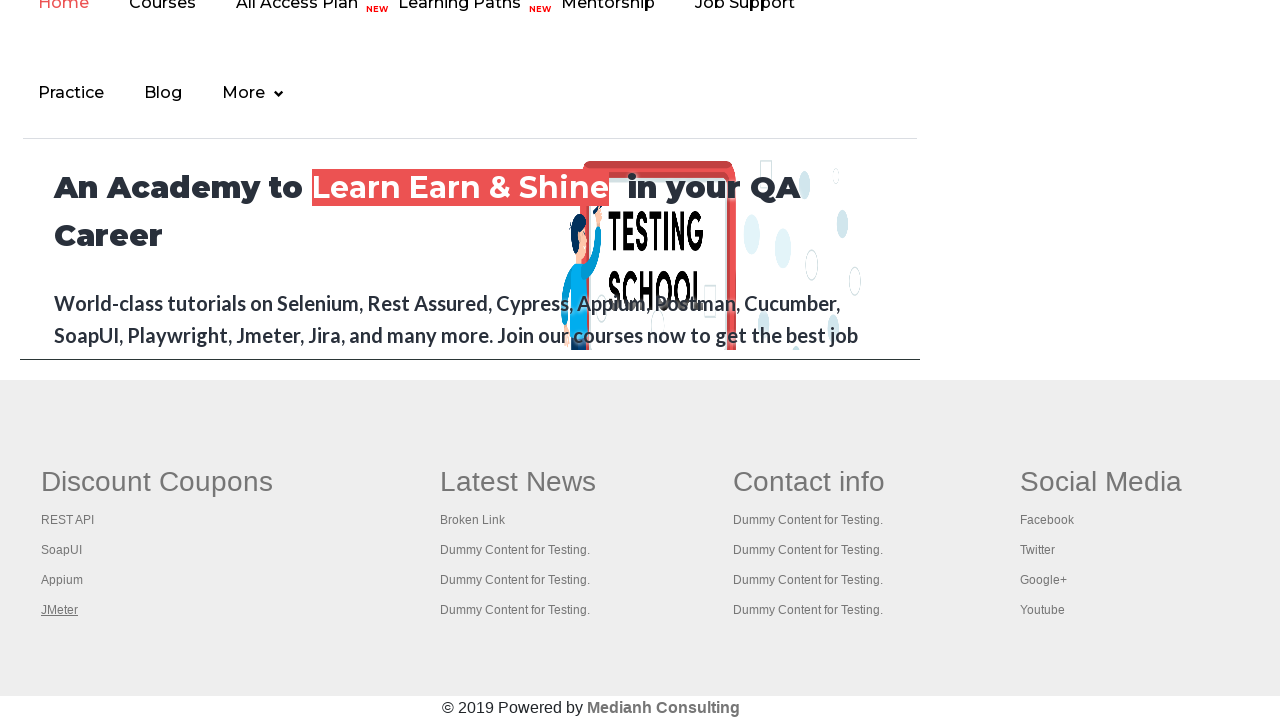

Verified page title: The World’s Most Popular API Testing Tool | SoapUI
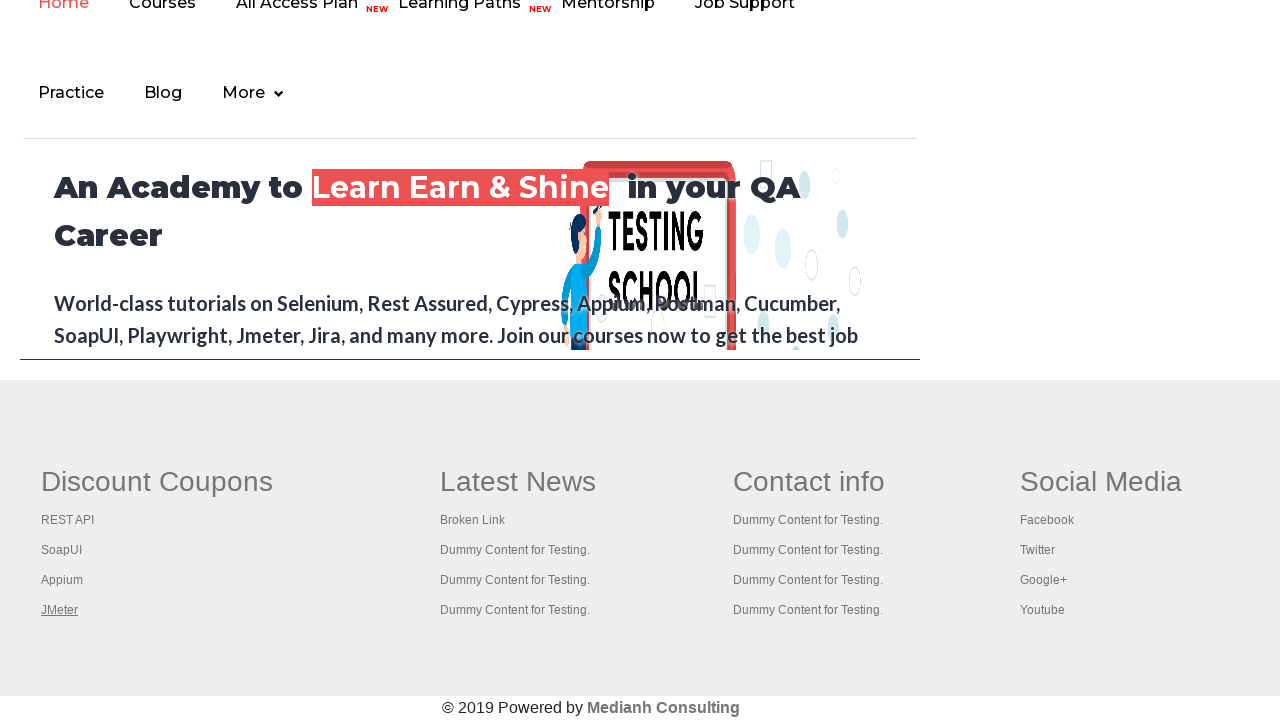

Verified page title: Appium tutorial for Mobile Apps testing | RahulShetty Academy | Rahul
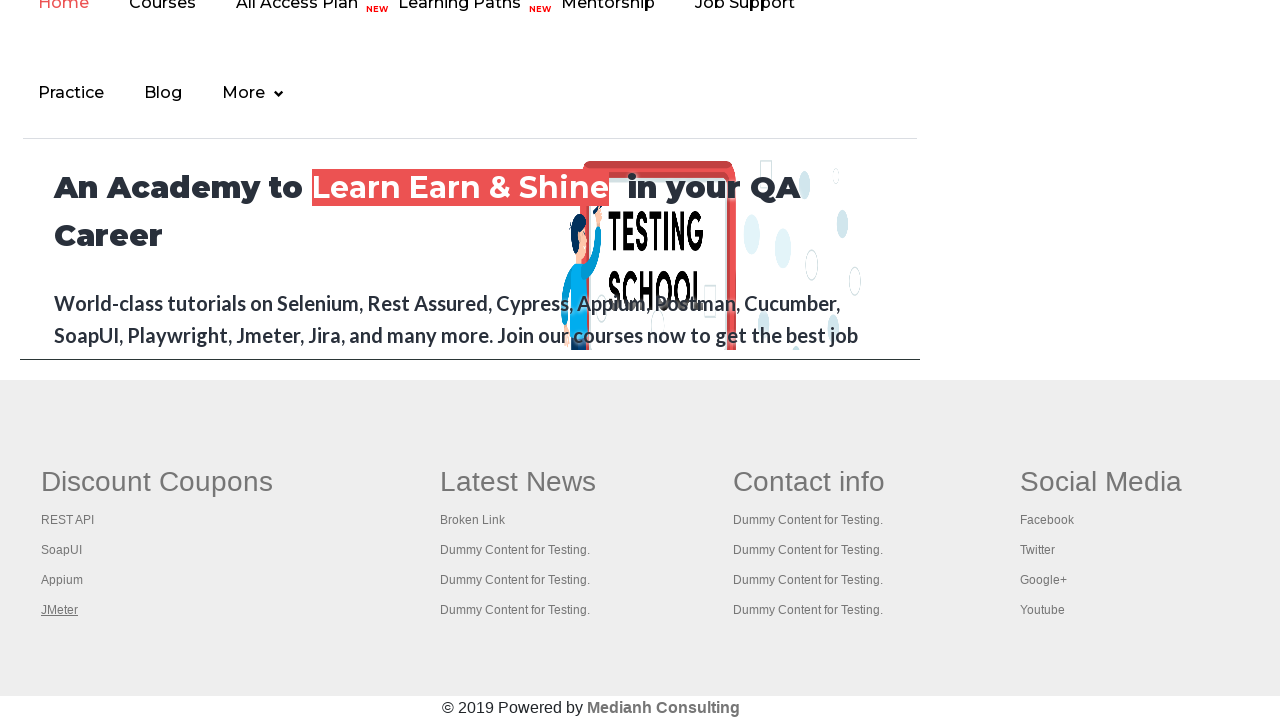

Verified page title: Apache JMeter - Apache JMeter™
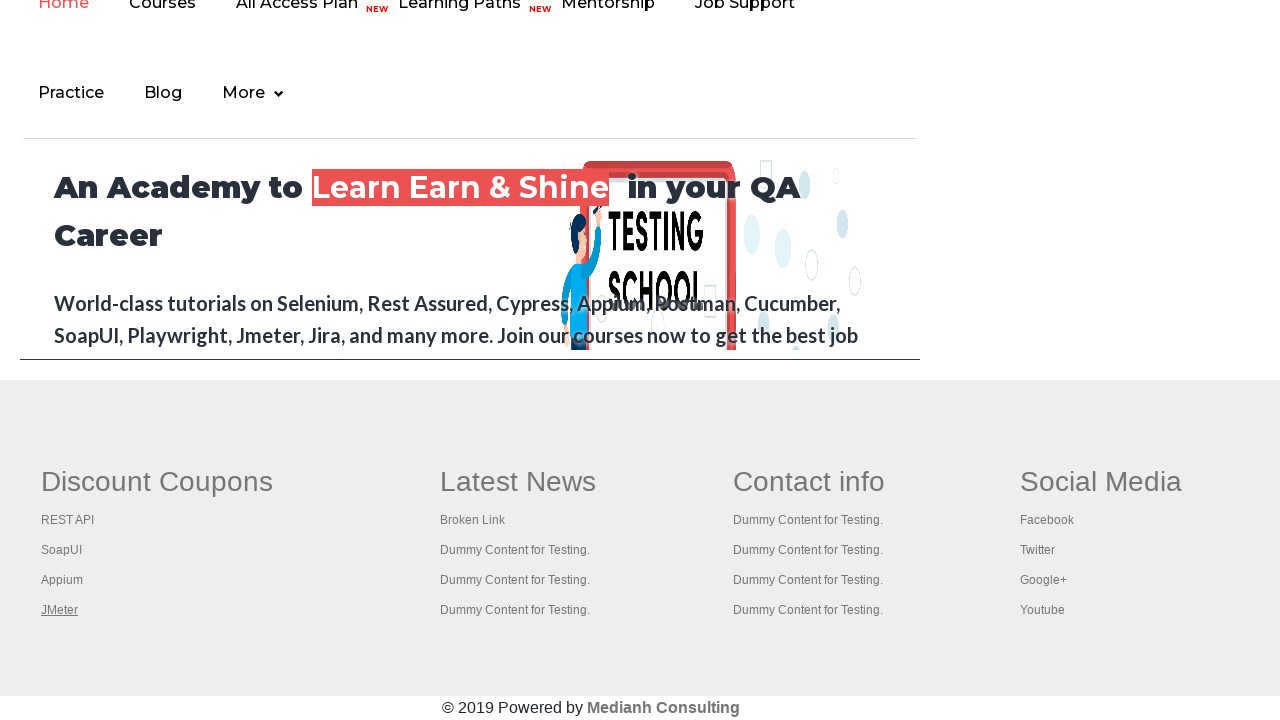

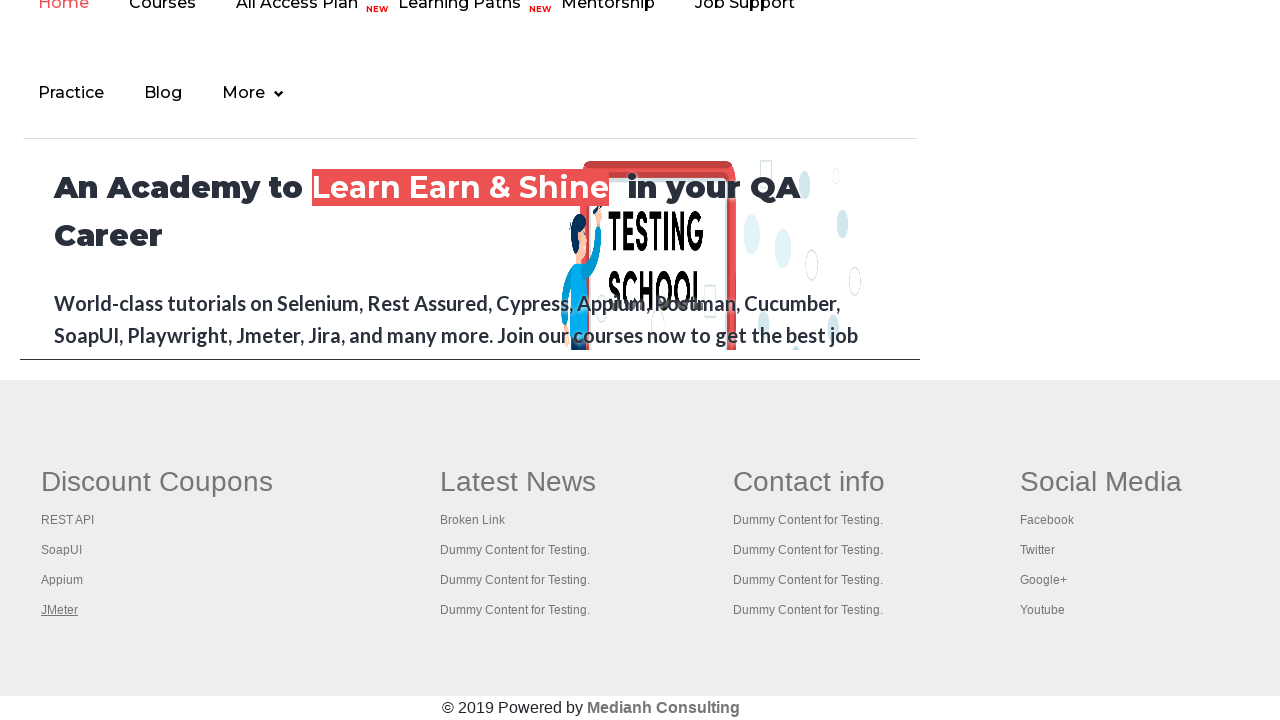